Tests clicking the "New tab button" link to navigate to the button page

Starting URL: https://www.qa-practice.com/elements/new_tab/link

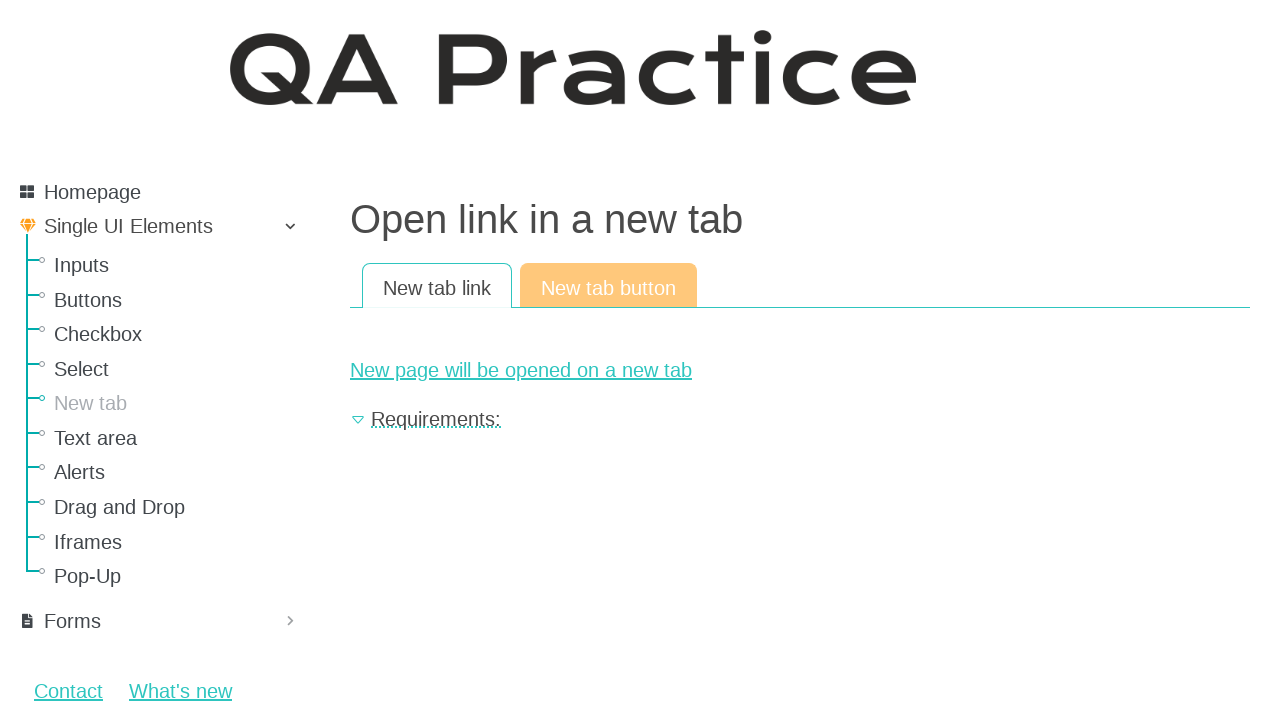

Clicked the 'New tab button' link at (608, 286) on xpath=//a[text()='New tab button']
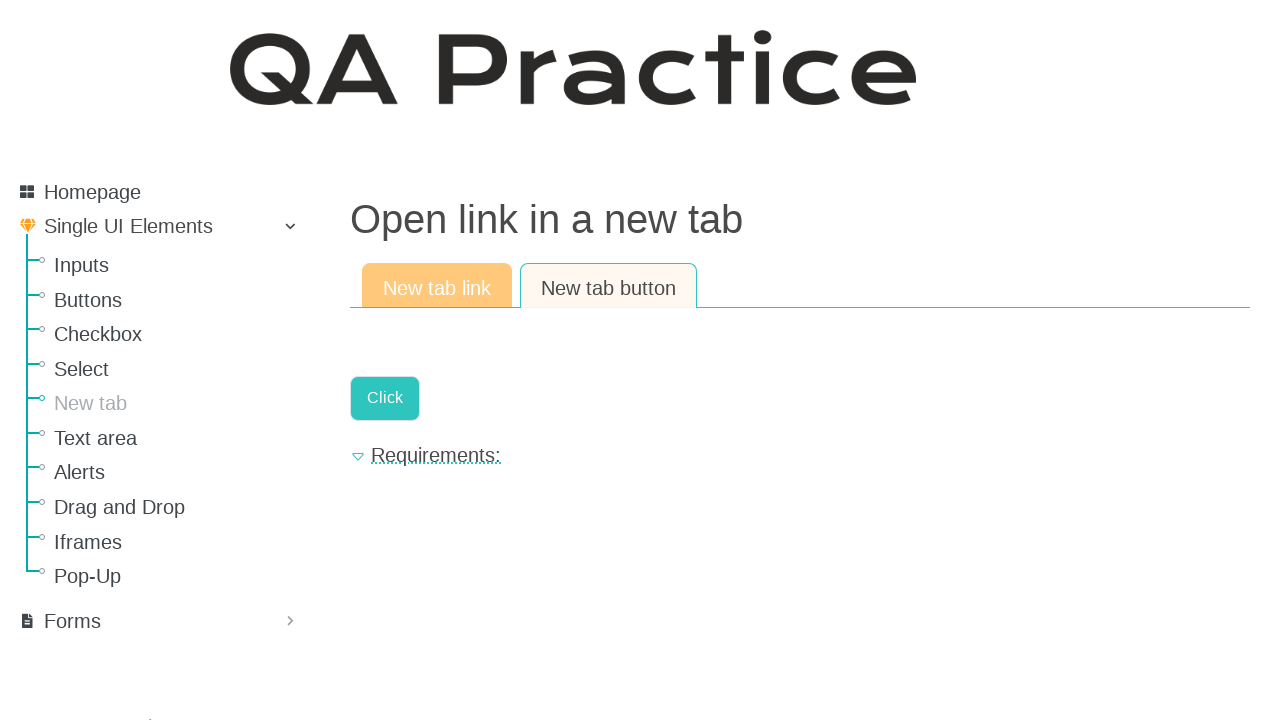

Verified URL changed to button page (https://www.qa-practice.com/elements/new_tab/button)
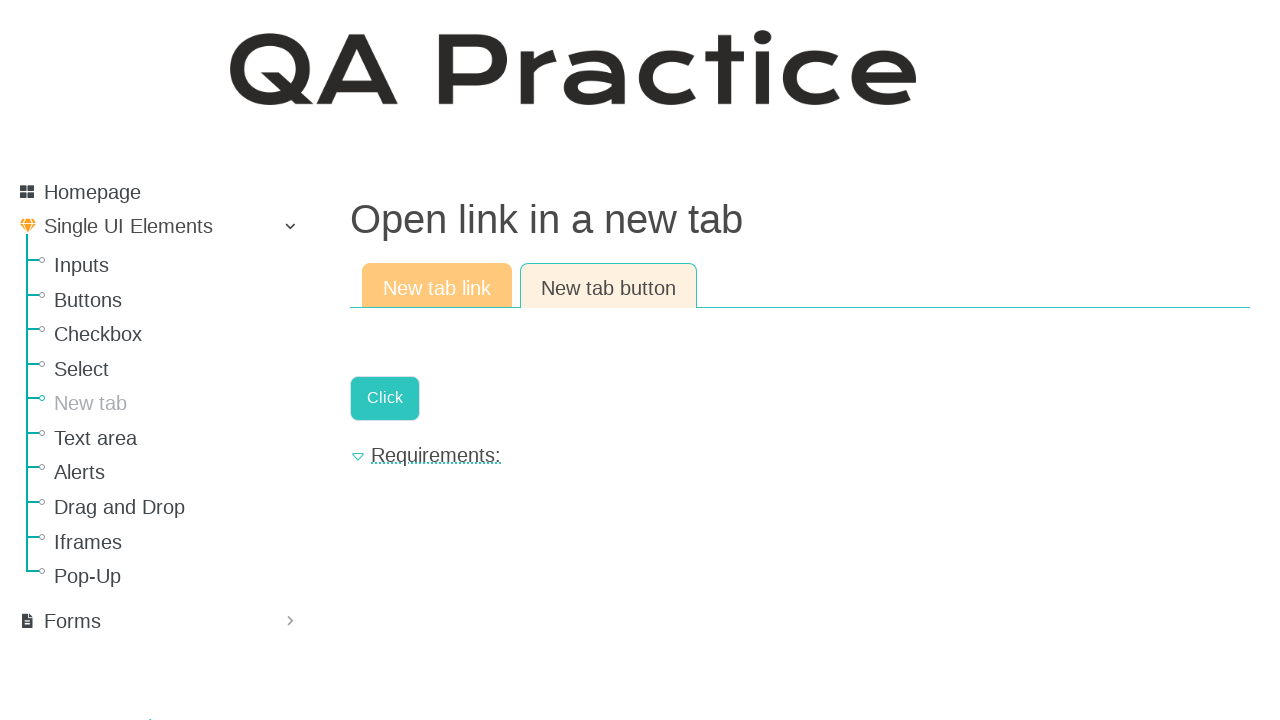

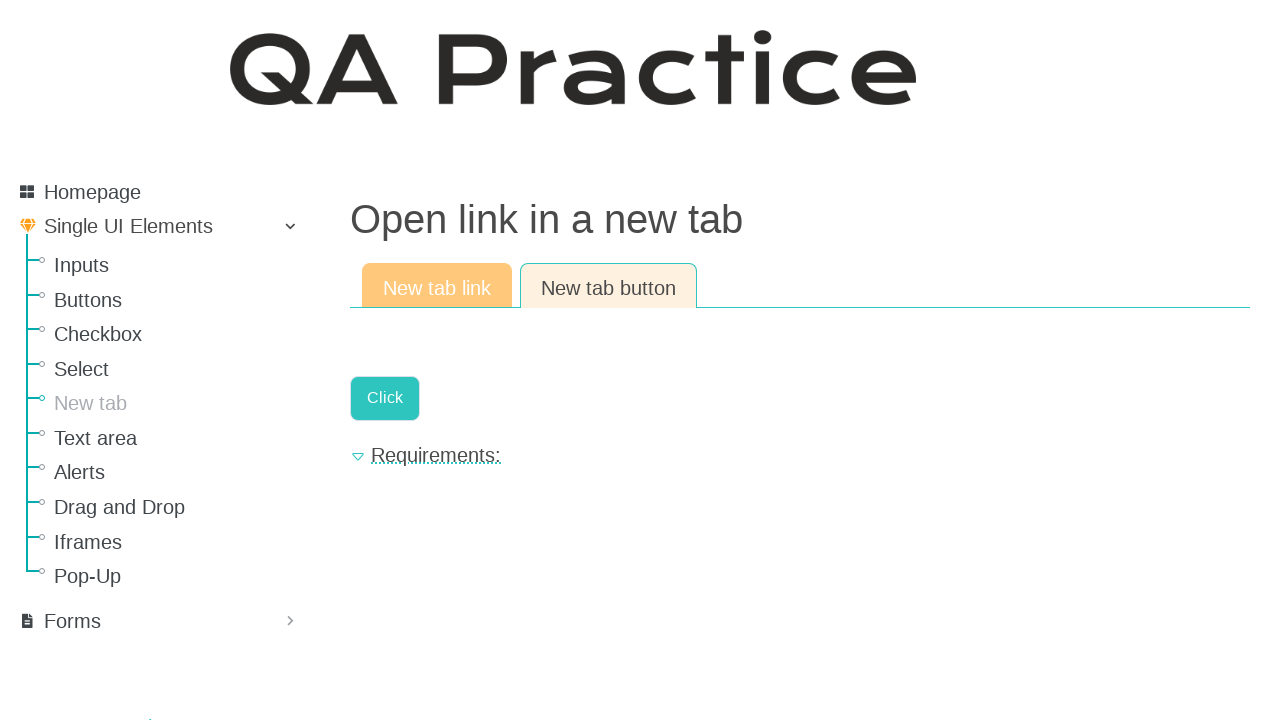